Tests YouTube search functionality by entering search queries in the search box and verifying navigation to search results

Starting URL: https://www.youtube.com/

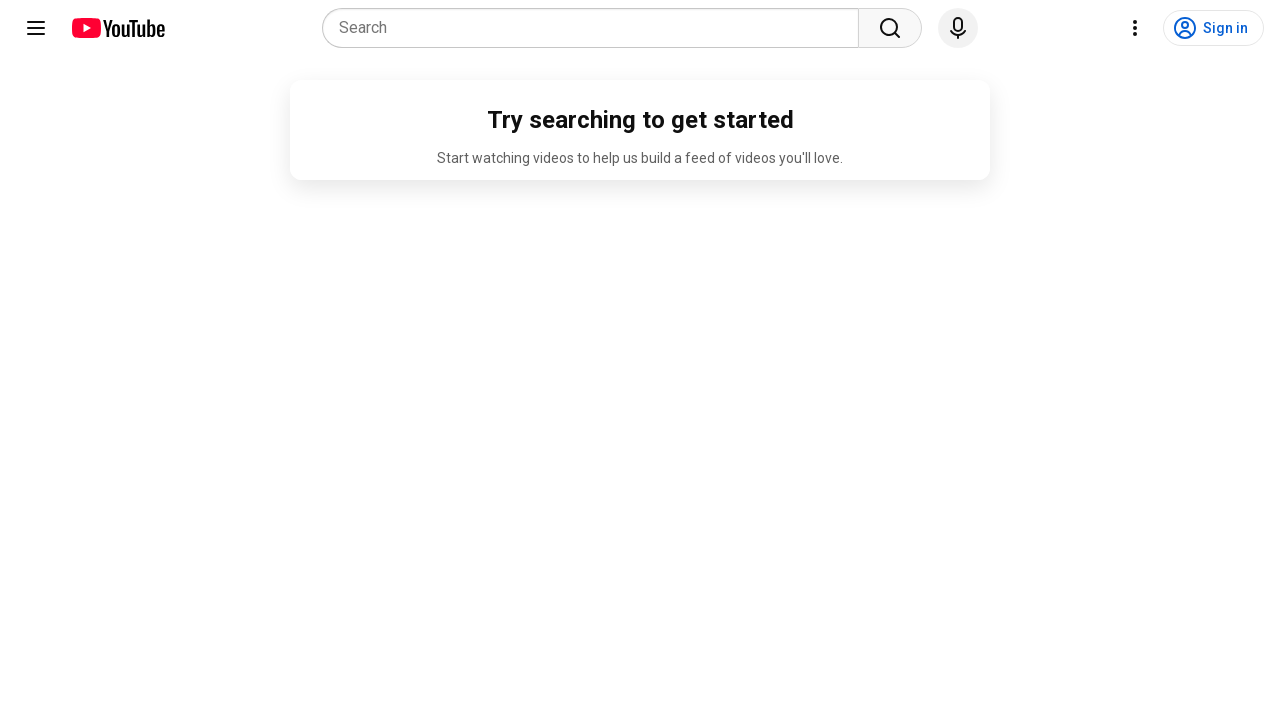

Filled search field with 'maplestory bgm' on input[name='search_query']
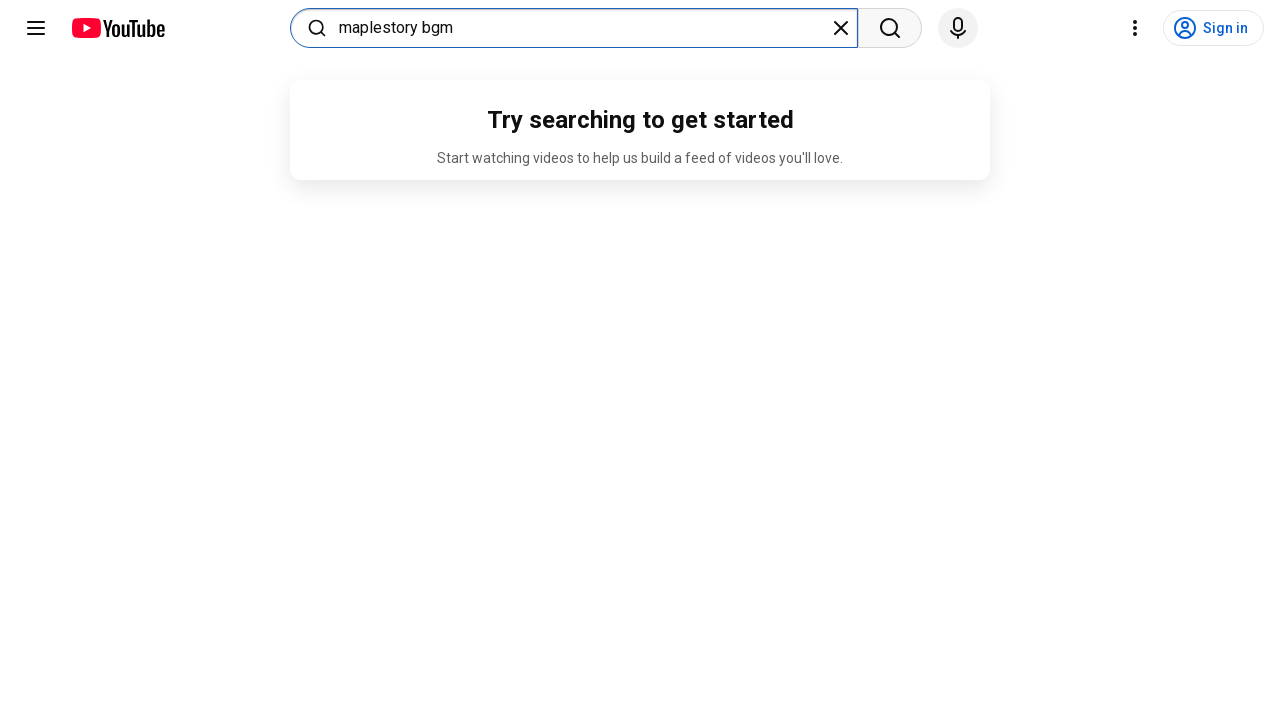

Pressed Enter to submit first search query on input[name='search_query']
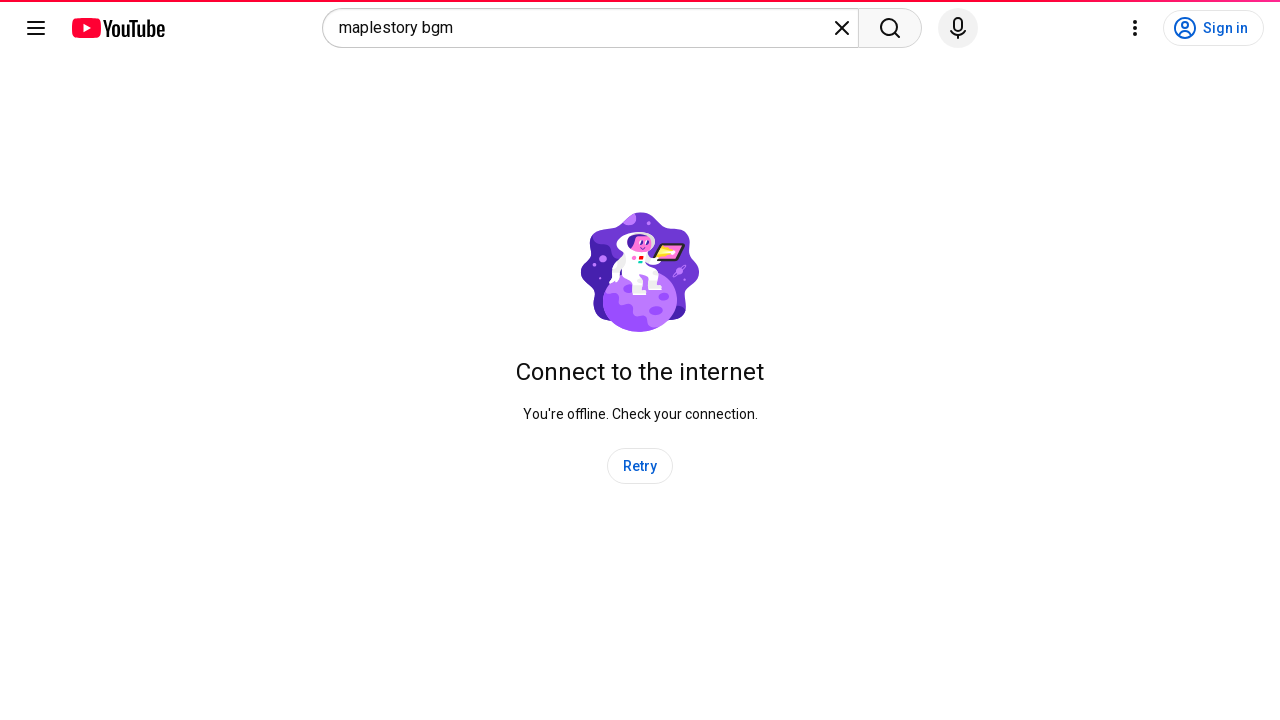

Waited for search results page to load
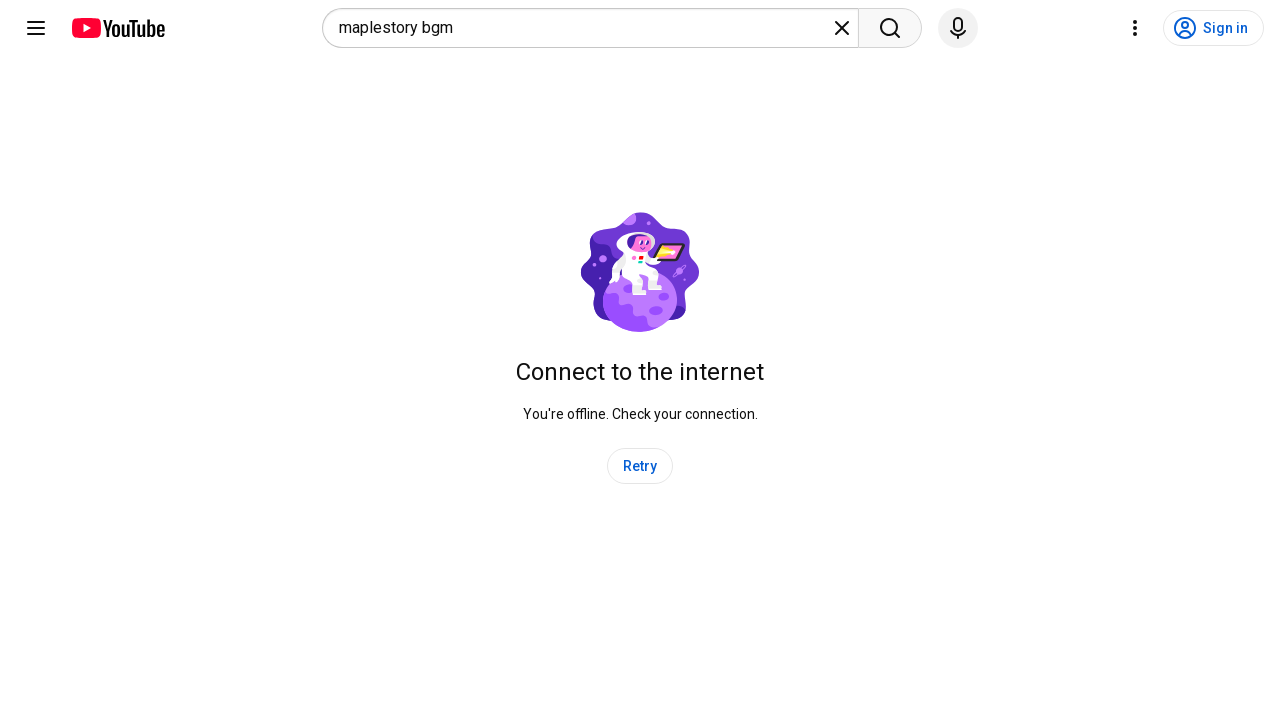

Filled search field with 'maplestory class' on input[name='search_query']
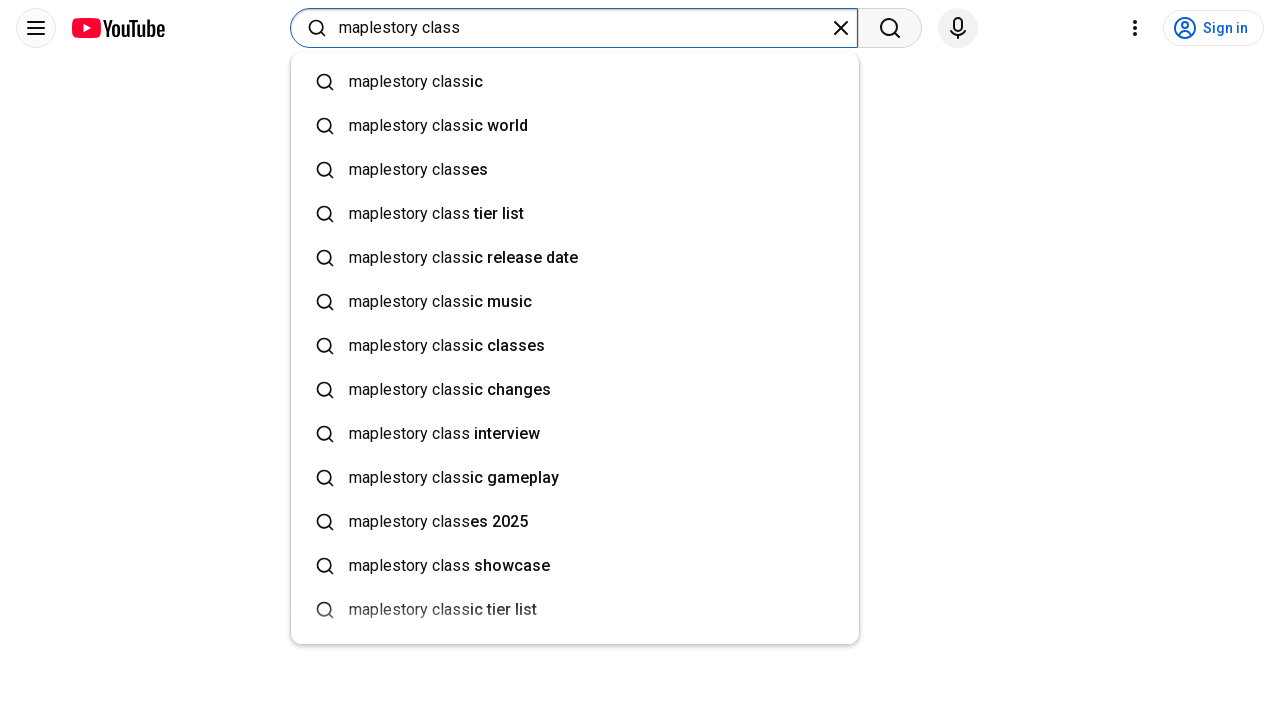

Pressed Enter to submit second search query on input[name='search_query']
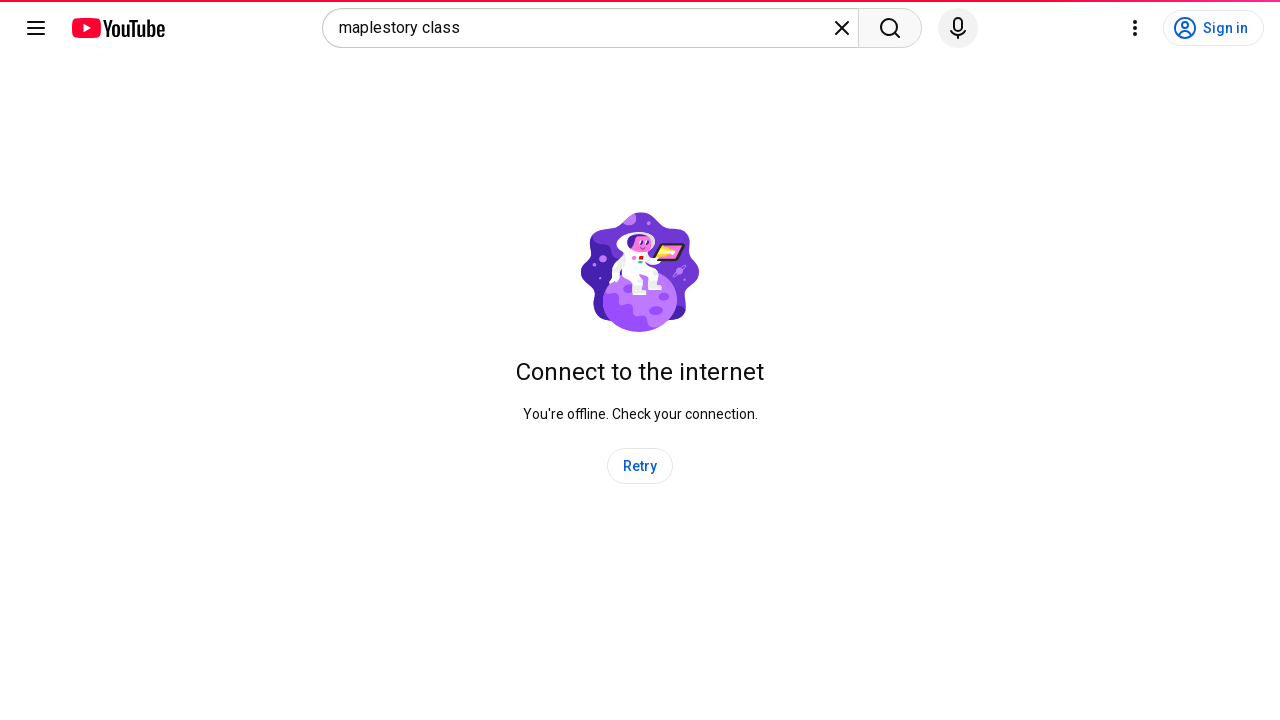

Waited for second search results page to load
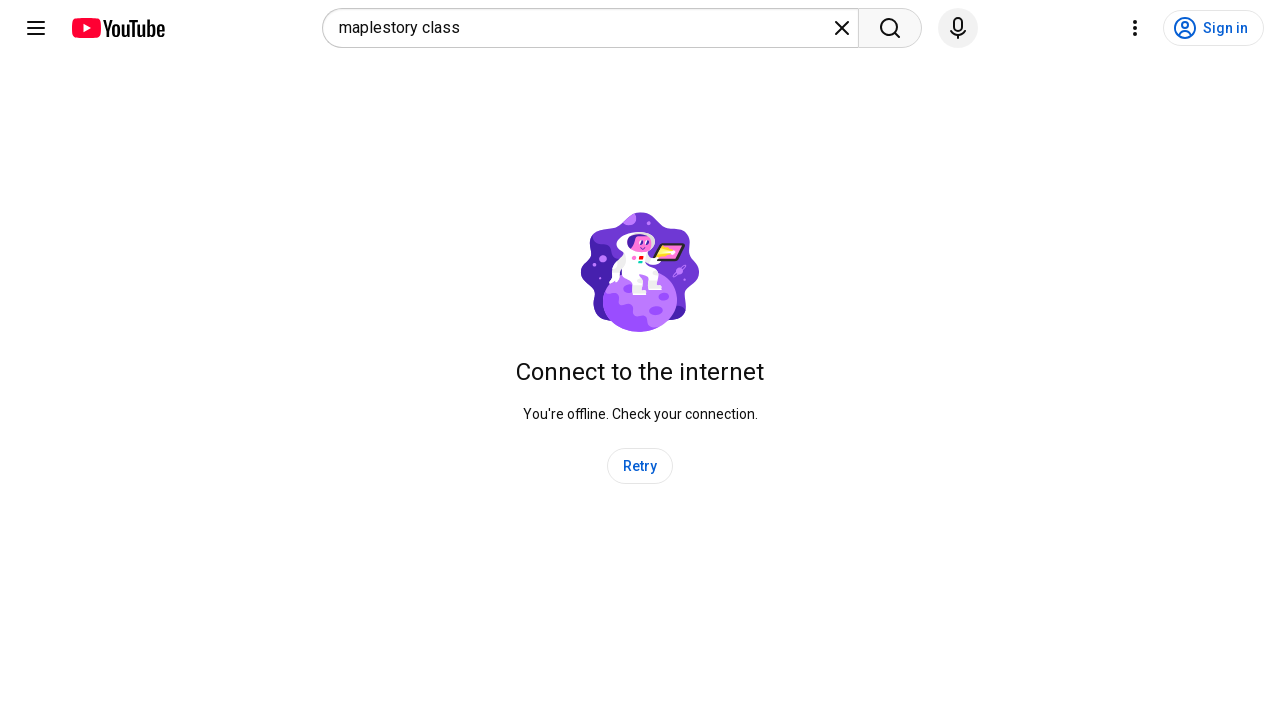

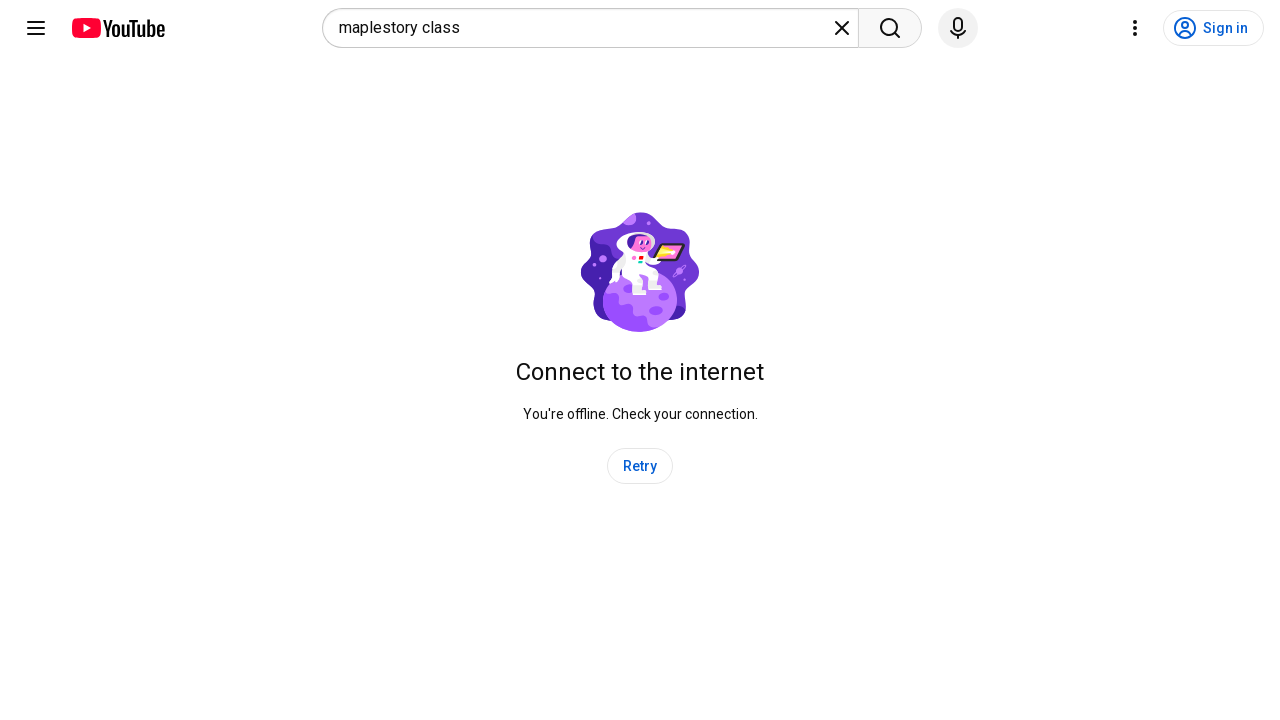